Tests a form submission by filling in three form fields (name, a second field, and email) and clicking the submit button on a Heroku-hosted application.

Starting URL: http://secure-retreat-92358.herokuapp.com

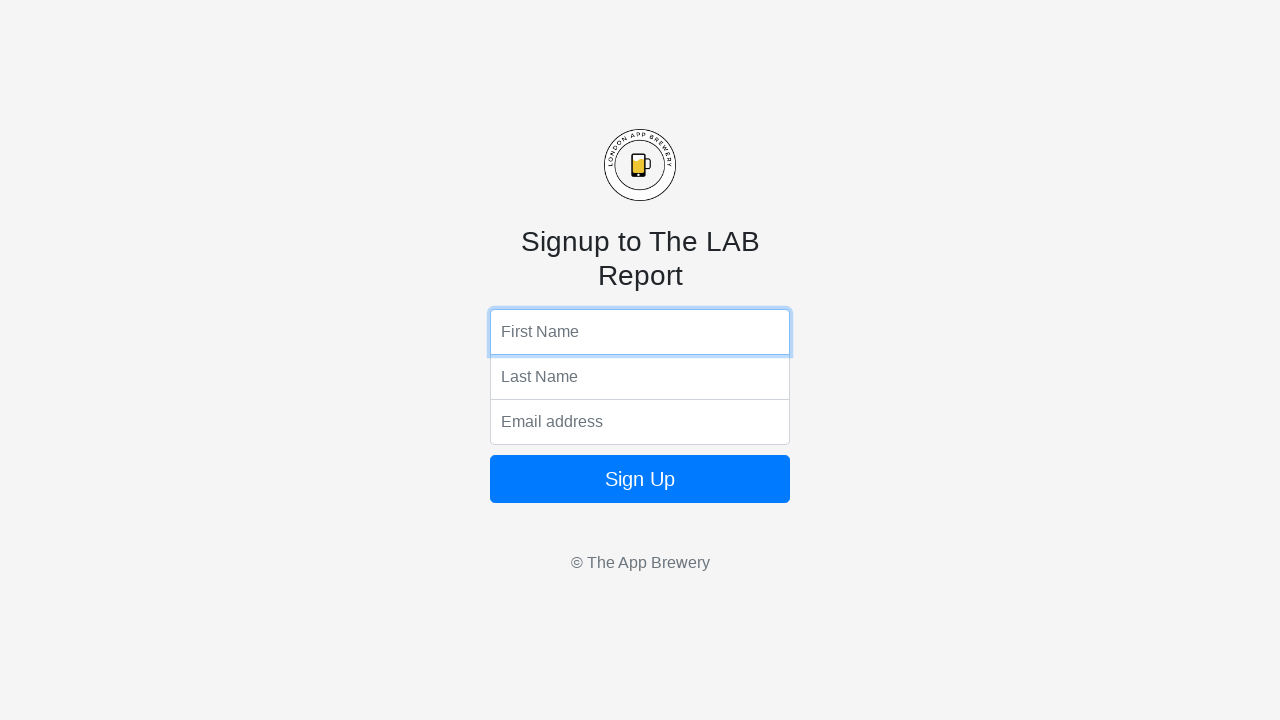

Form fields loaded on the page
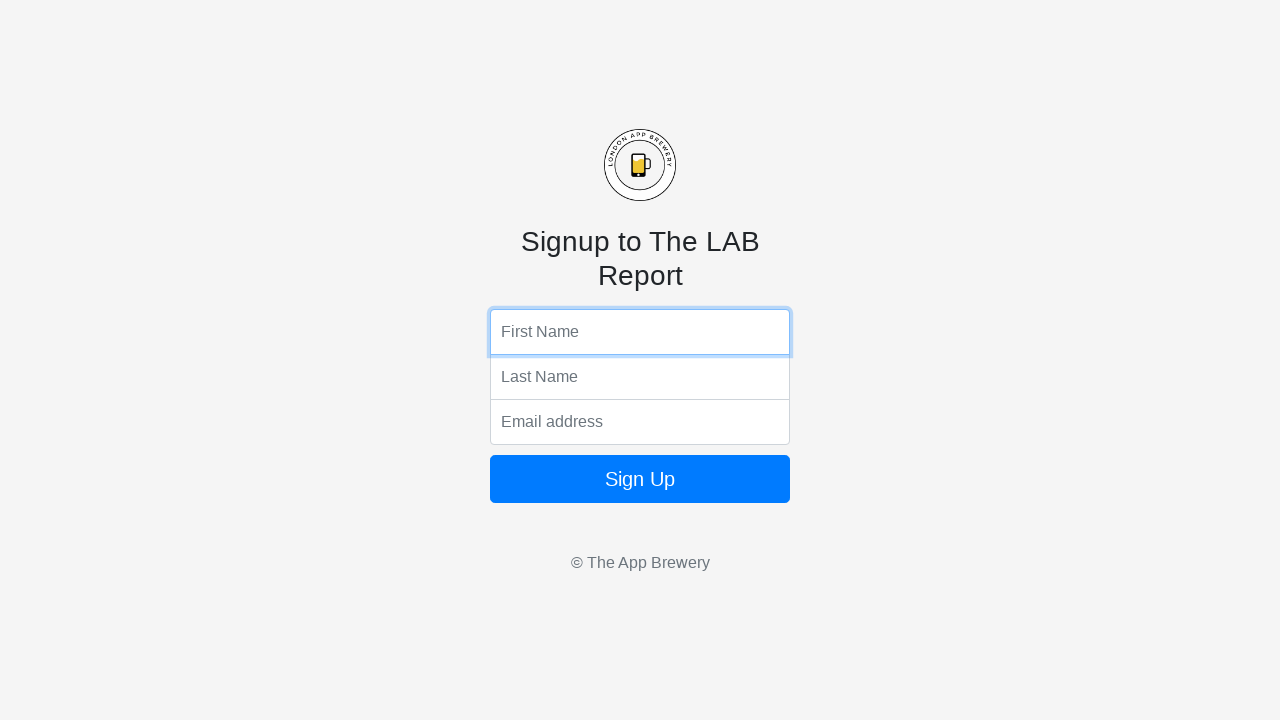

Retrieved all form control elements
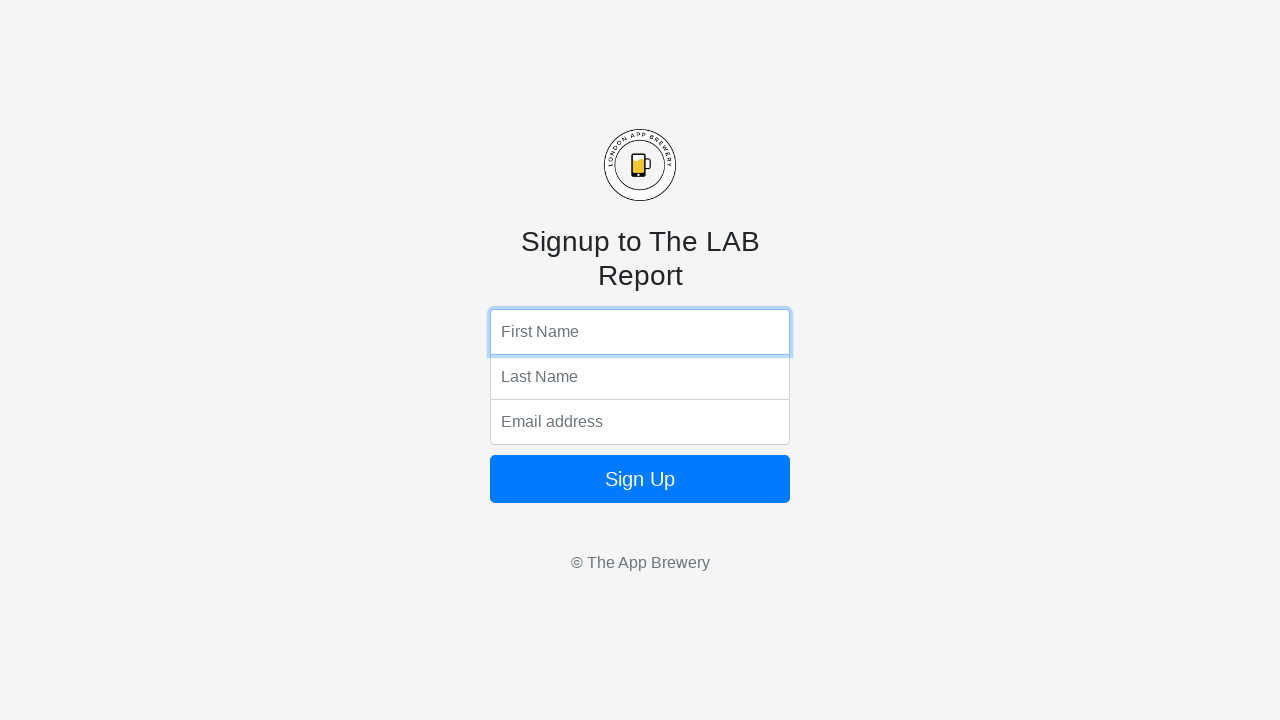

Filled name field with 'Franky' on .form-control >> nth=0
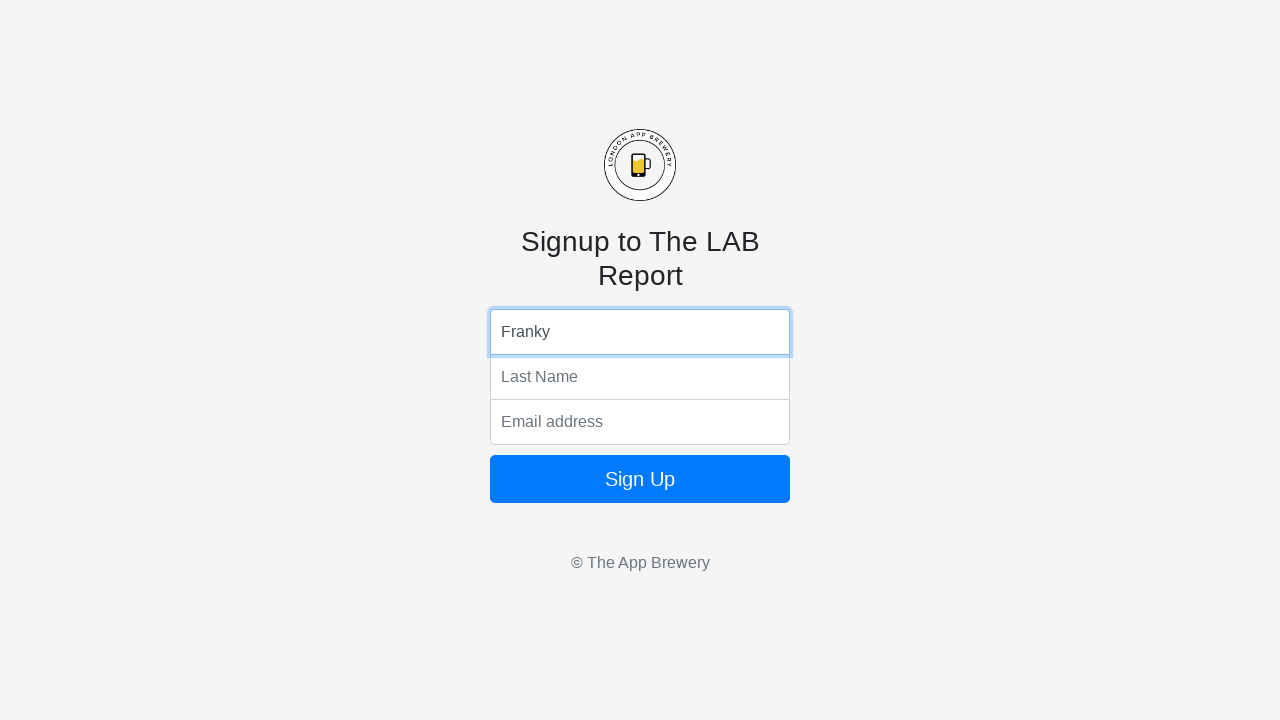

Filled second field with 'Super' on .form-control >> nth=1
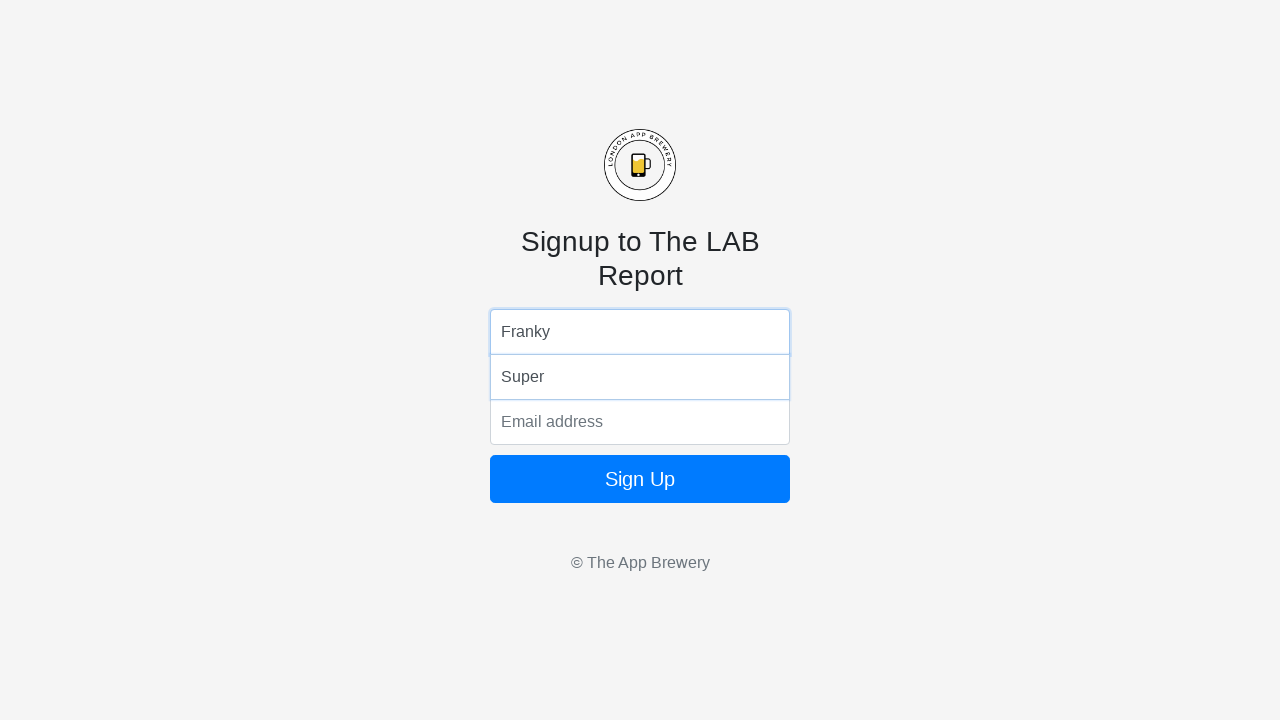

Filled email field with 'emaildaora@gmail.com' on .form-control >> nth=2
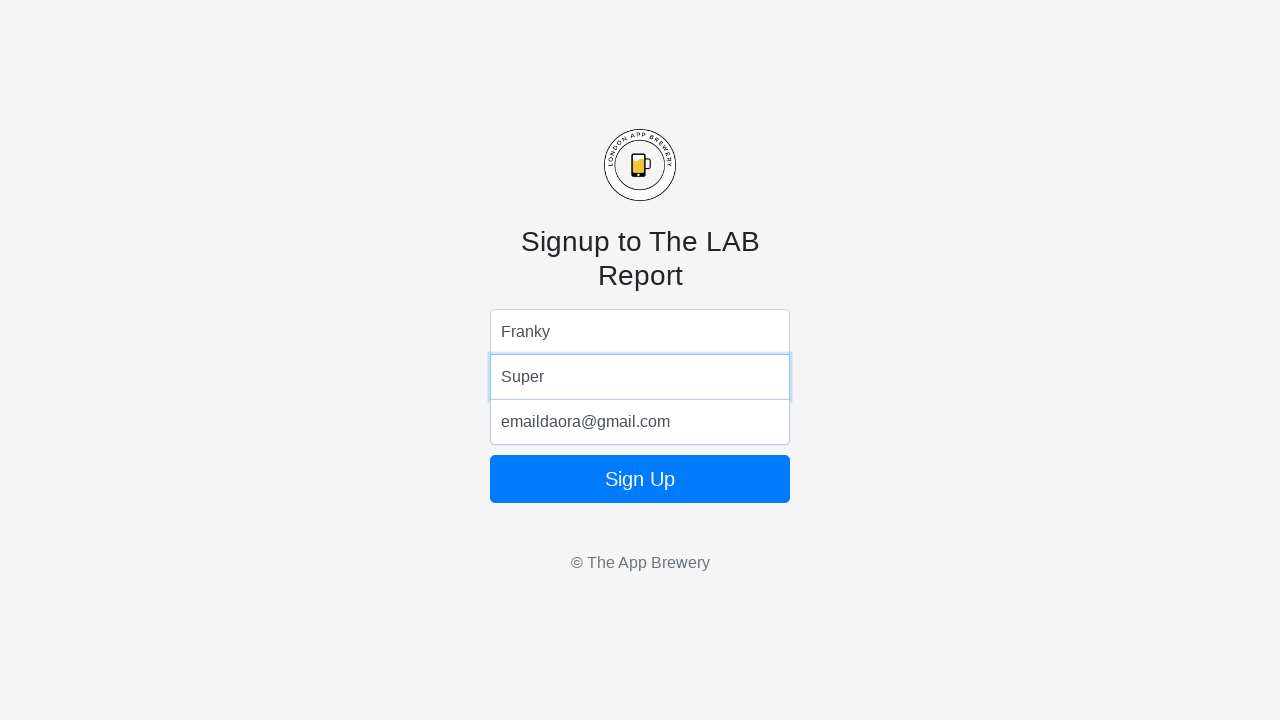

Clicked the submit button at (640, 479) on xpath=/html/body/form/button
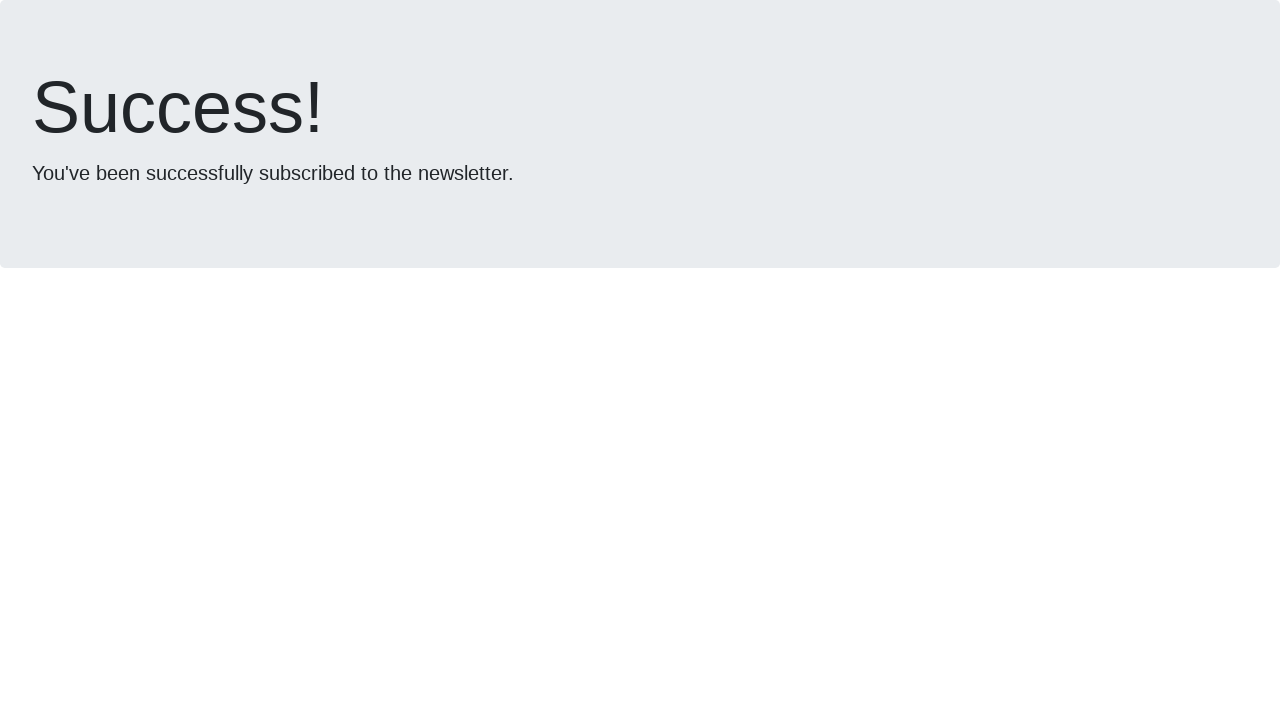

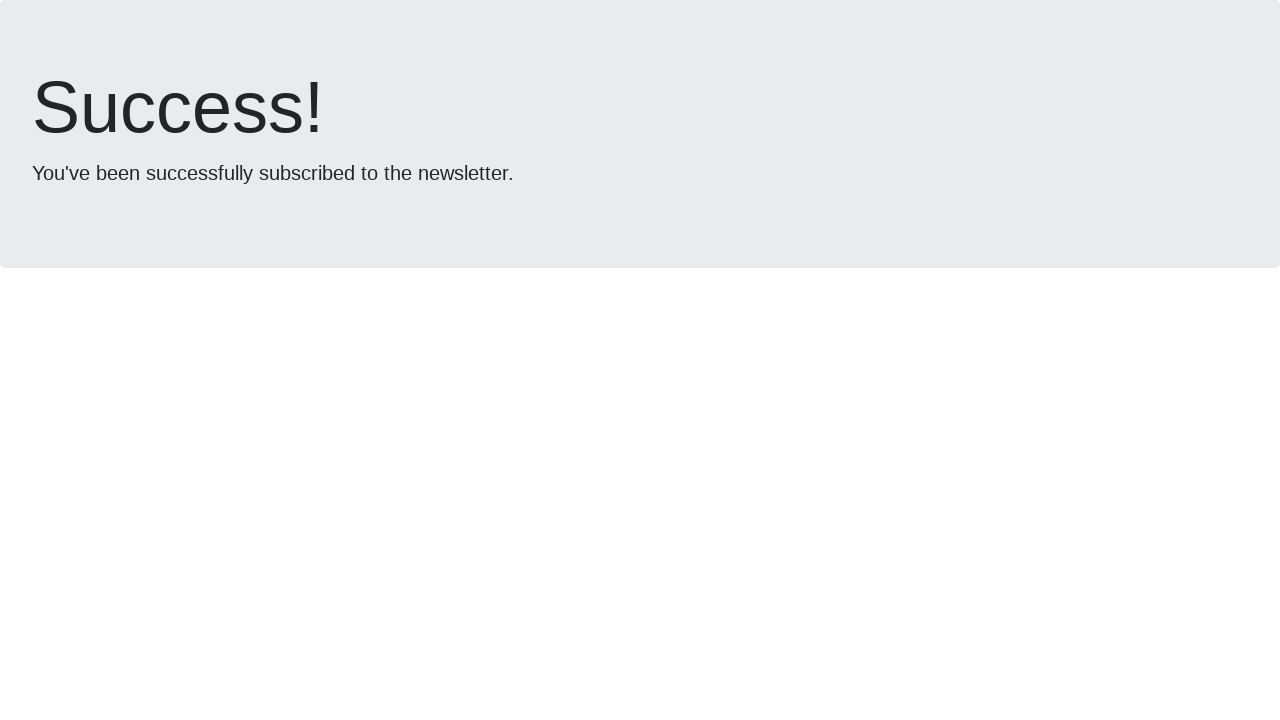